Tests file download page by clicking on a file link to initiate download

Starting URL: https://the-internet.herokuapp.com/download

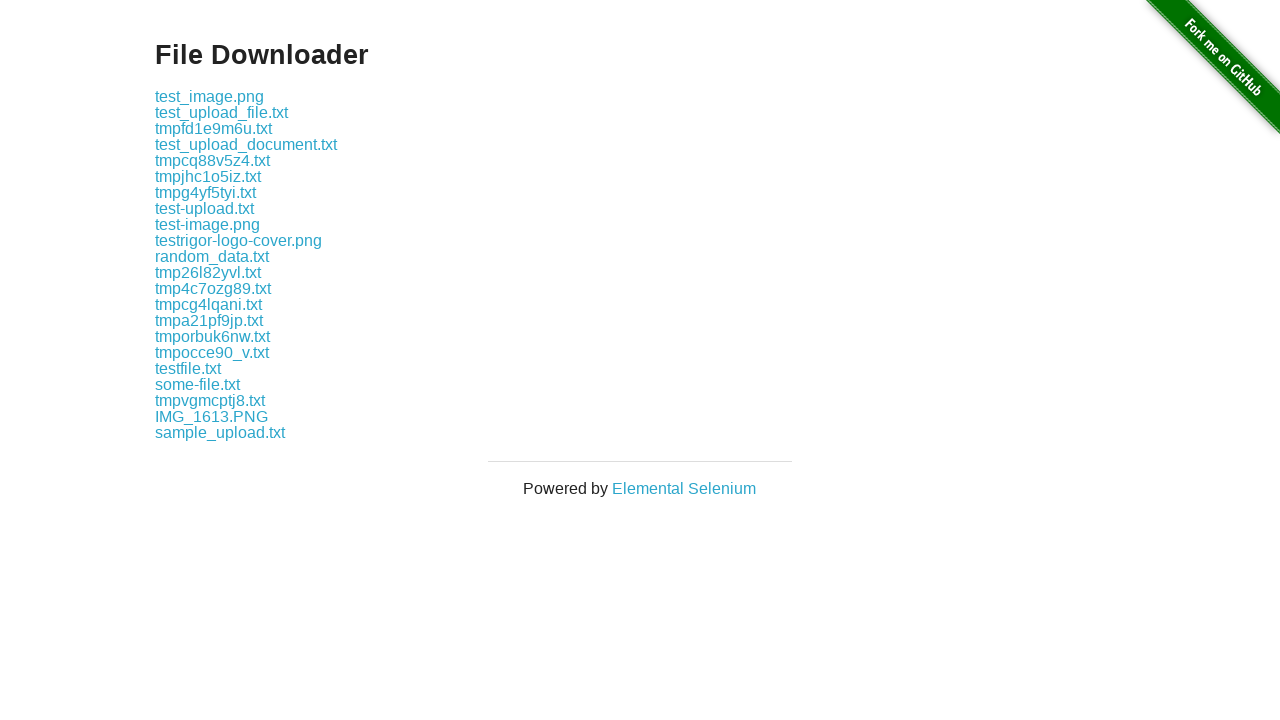

Waited for download links to be visible
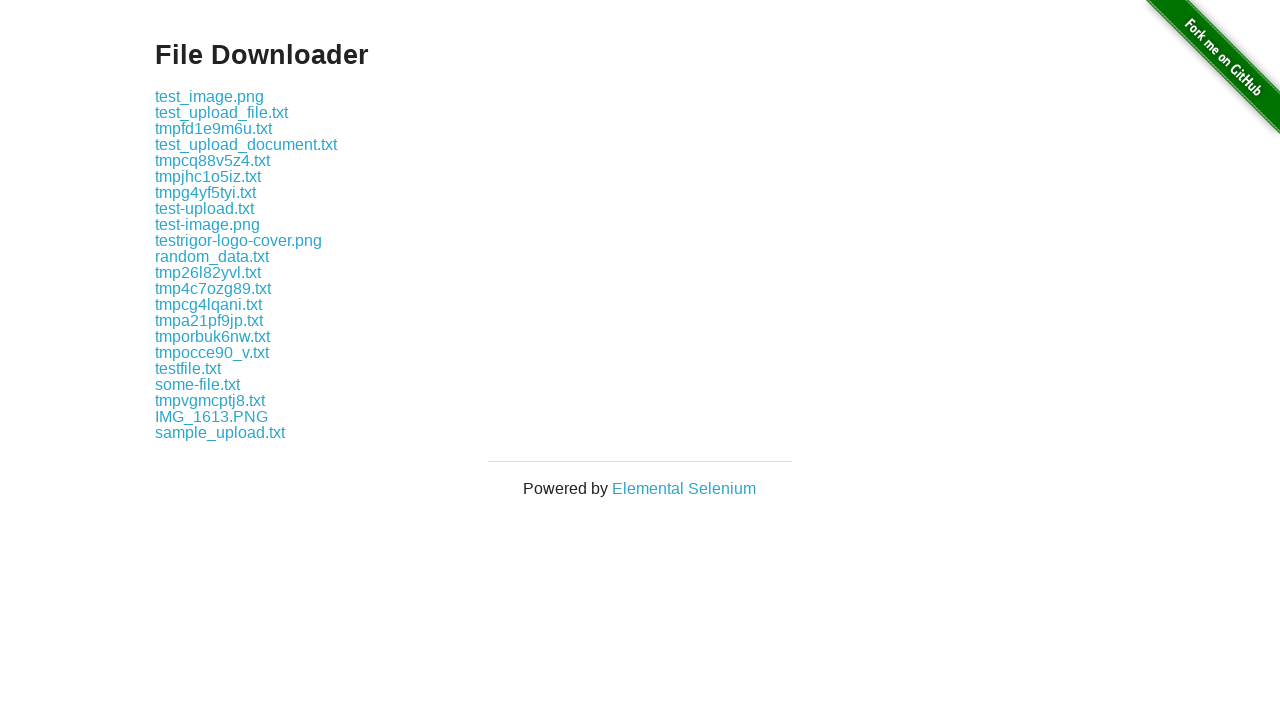

Clicked on first file link to initiate download at (210, 96) on .example a:first-of-type
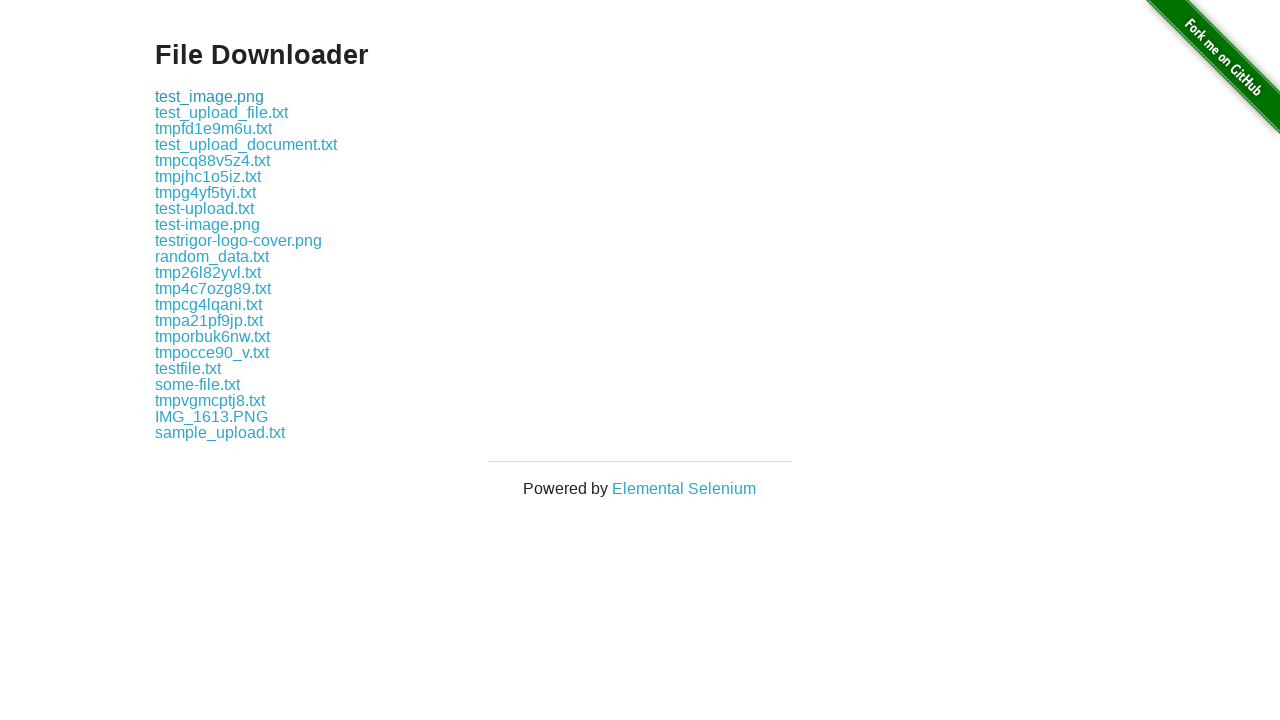

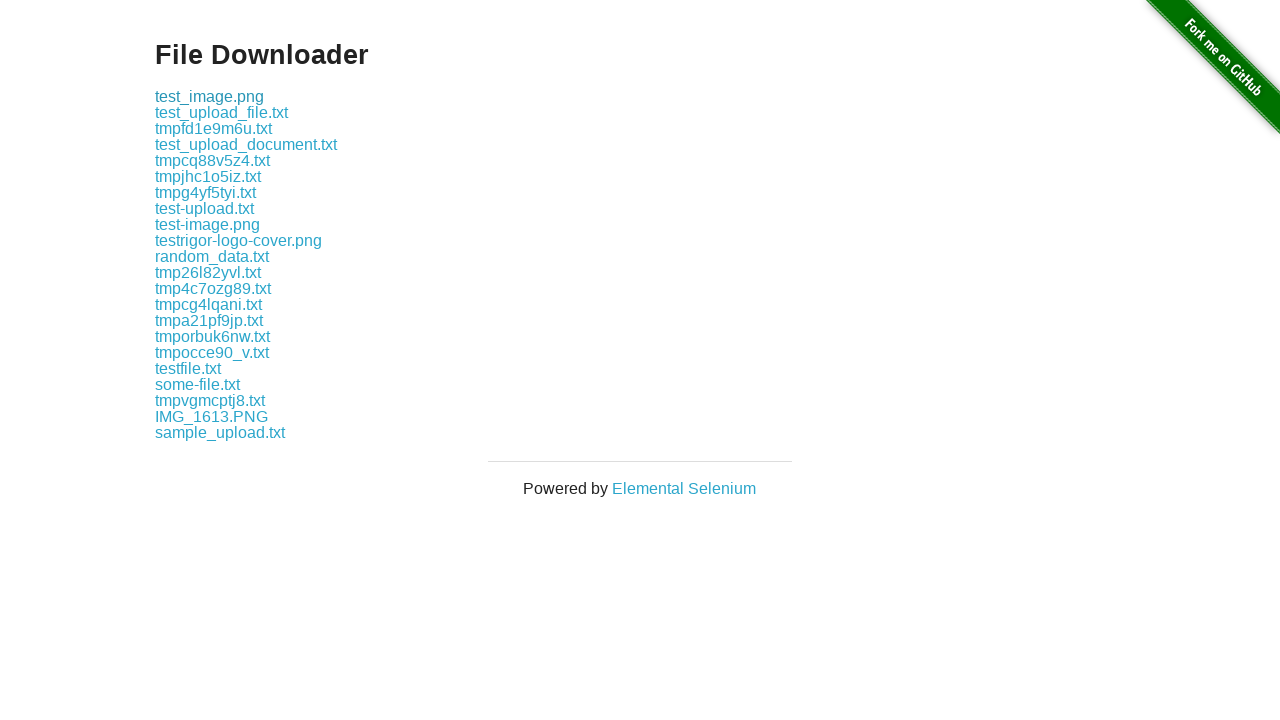